Tests adding and removing elements dynamically on the page by clicking Add Element and Delete buttons

Starting URL: https://the-internet.herokuapp.com/add_remove_elements/

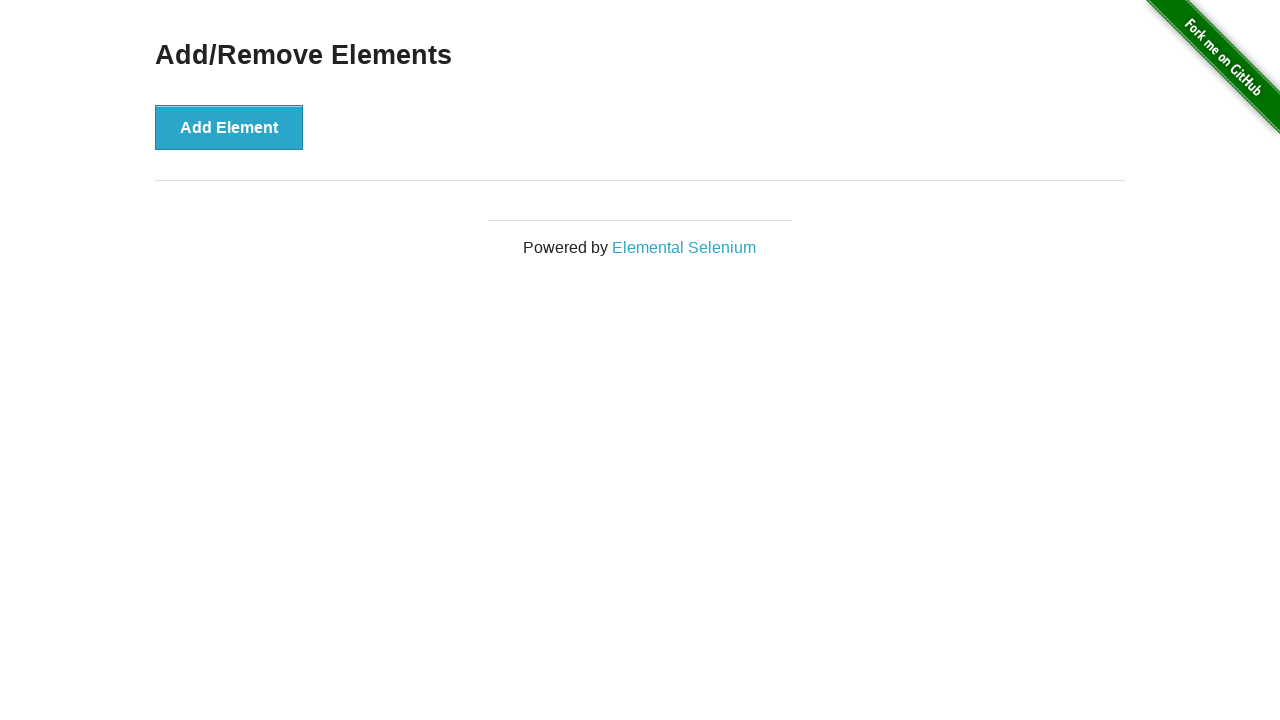

Navigated to Add/Remove Elements page
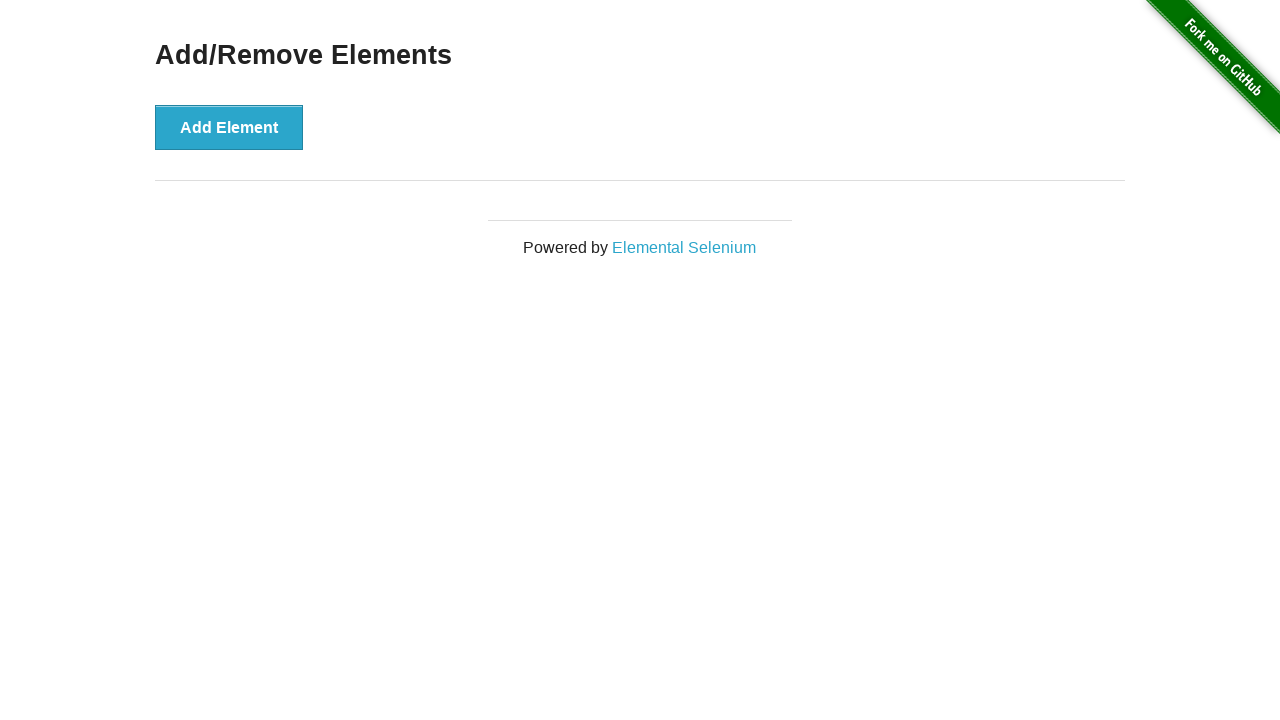

Clicked Add Element button at (229, 127) on button:text('Add Element')
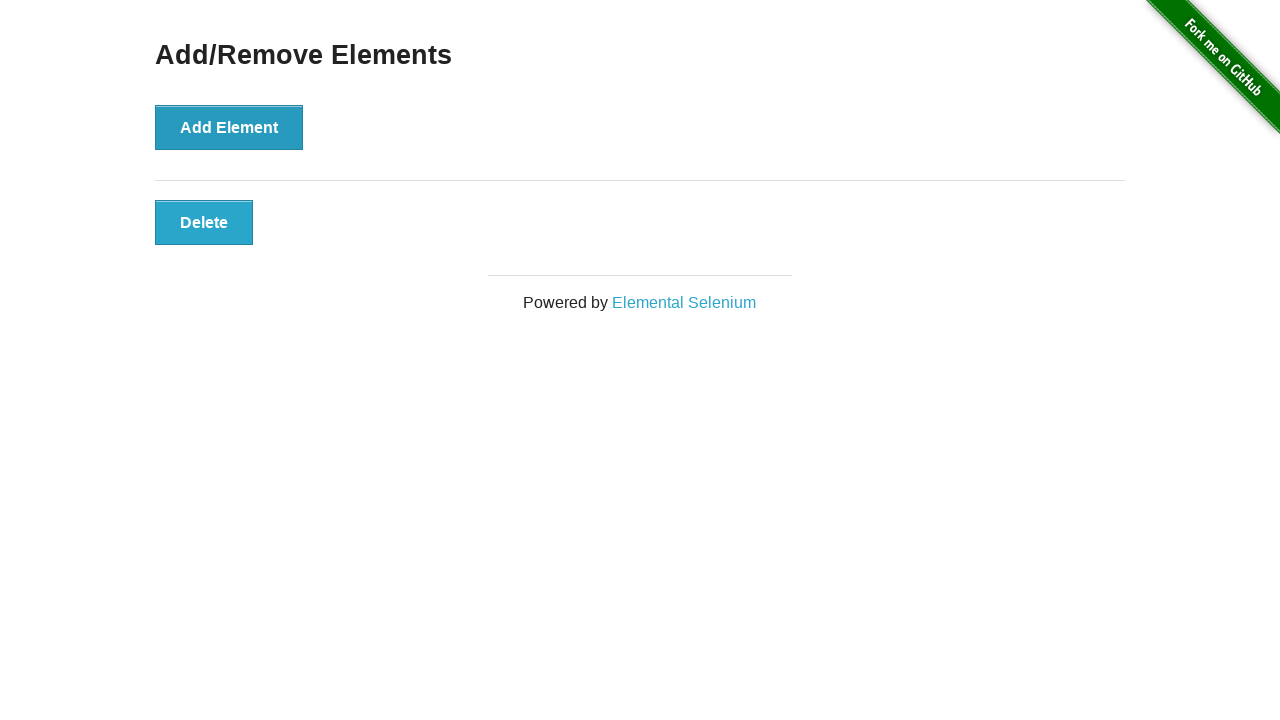

Clicked Delete button to remove element at (204, 222) on button:text('Delete')
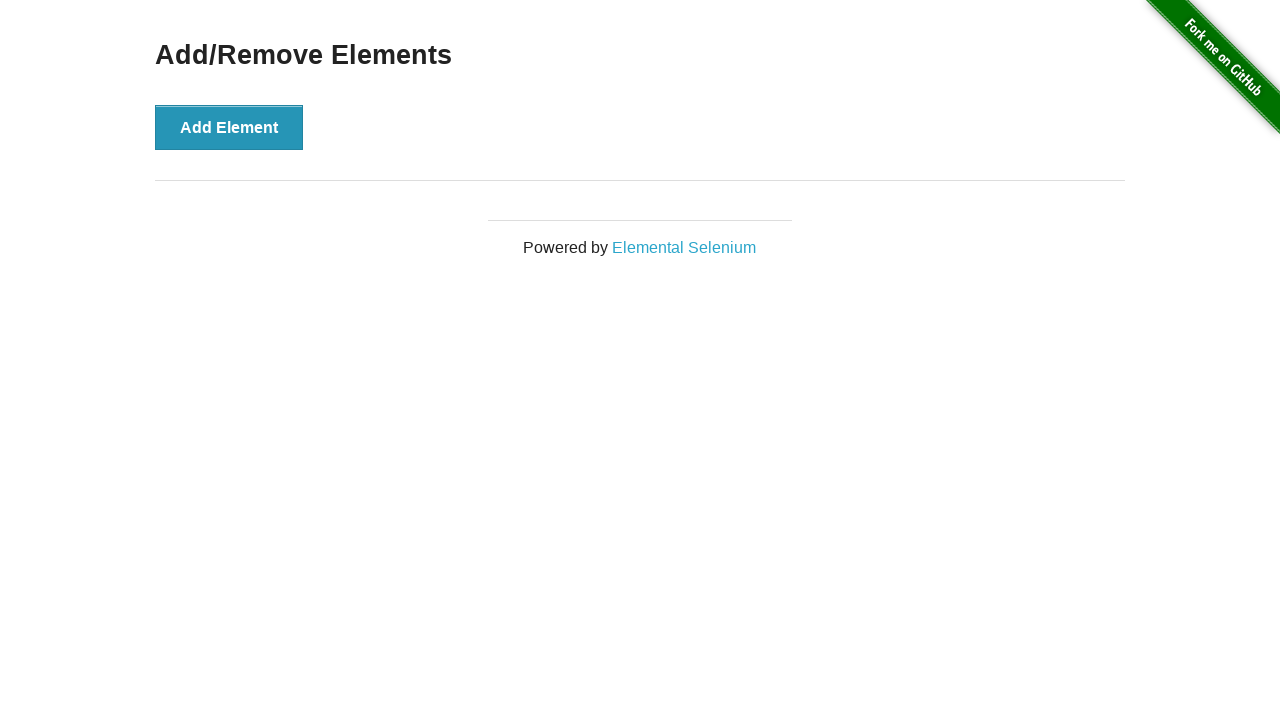

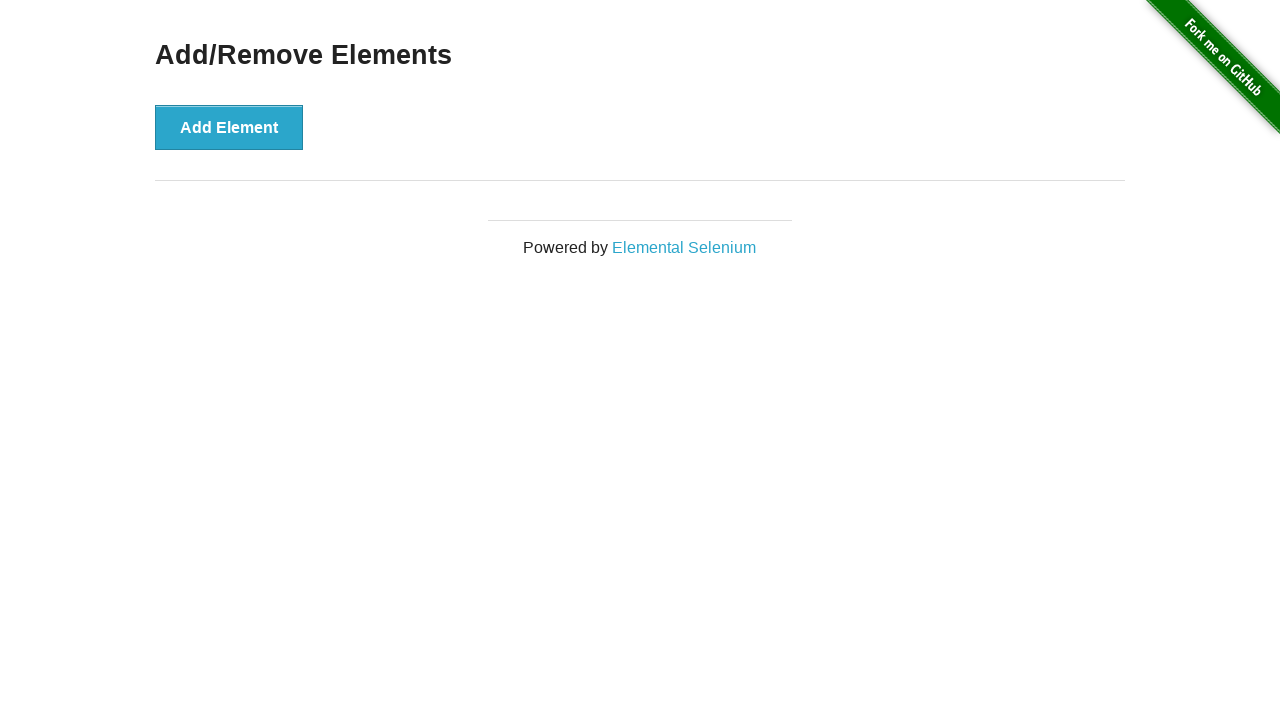